Tests that a button's color changes dynamically on the page

Starting URL: https://demoqa.com/dynamic-properties

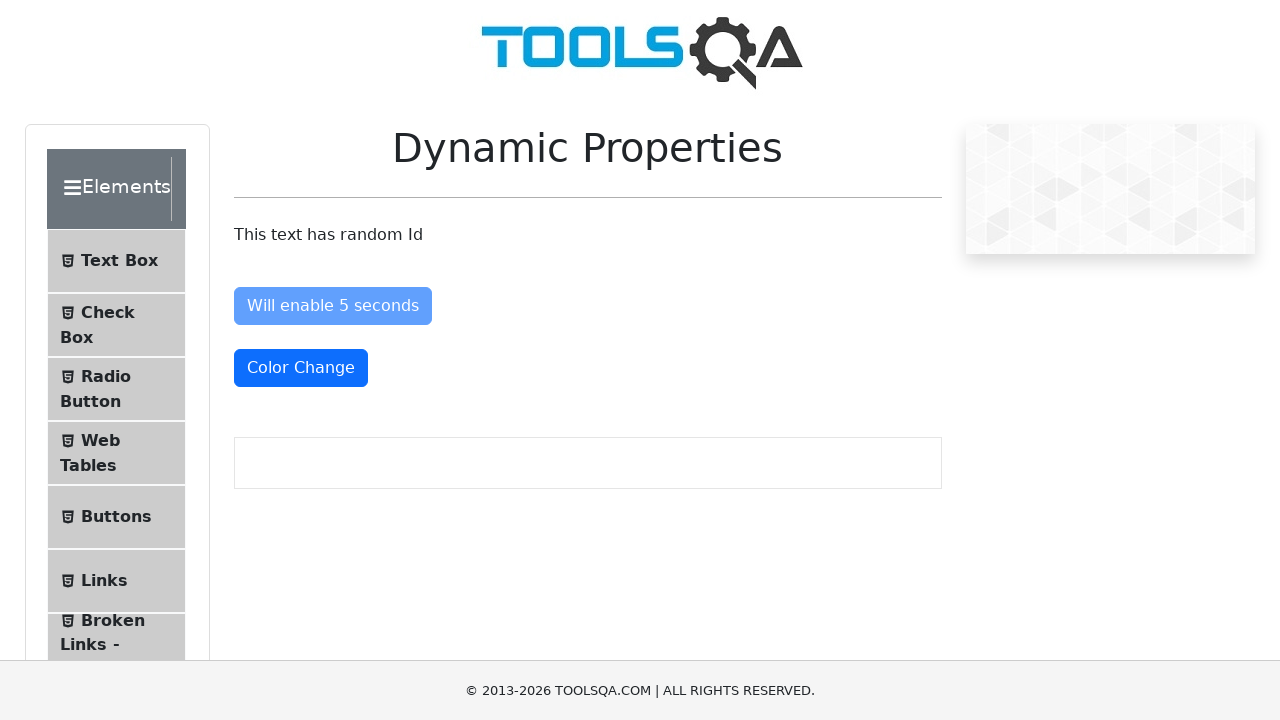

Color change button element is attached to DOM
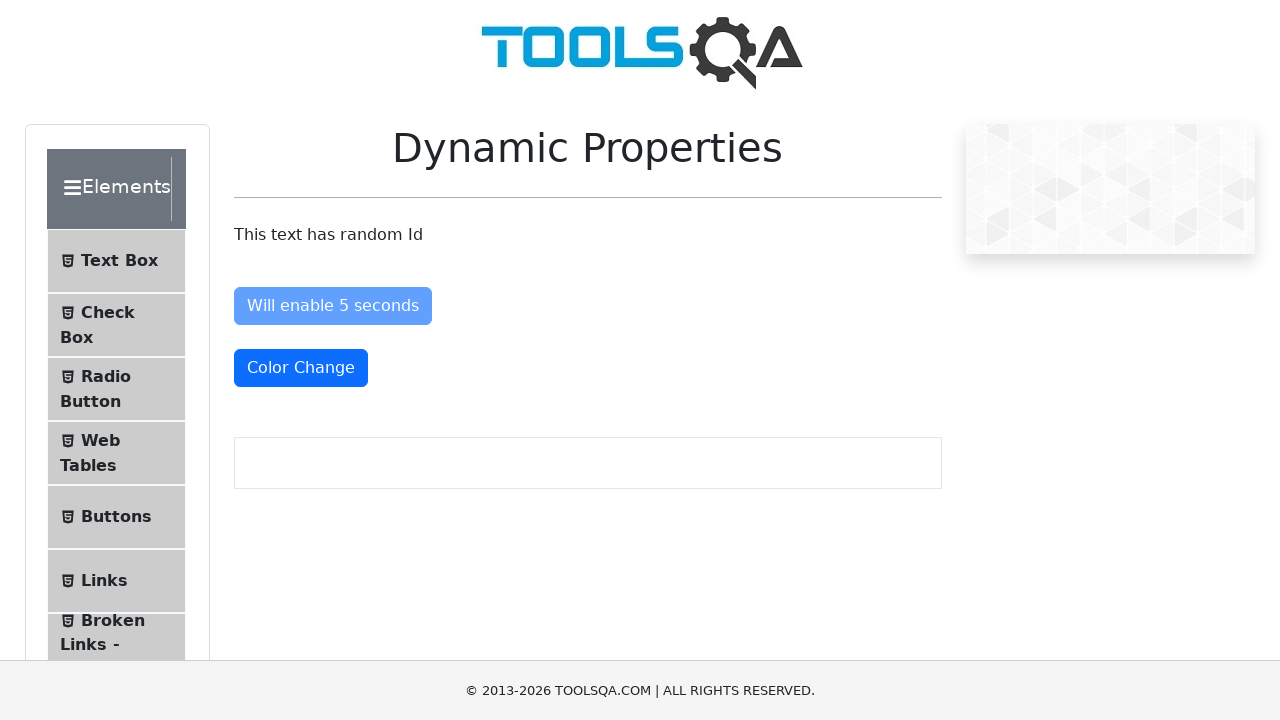

Button color changed - 'text-danger' class detected
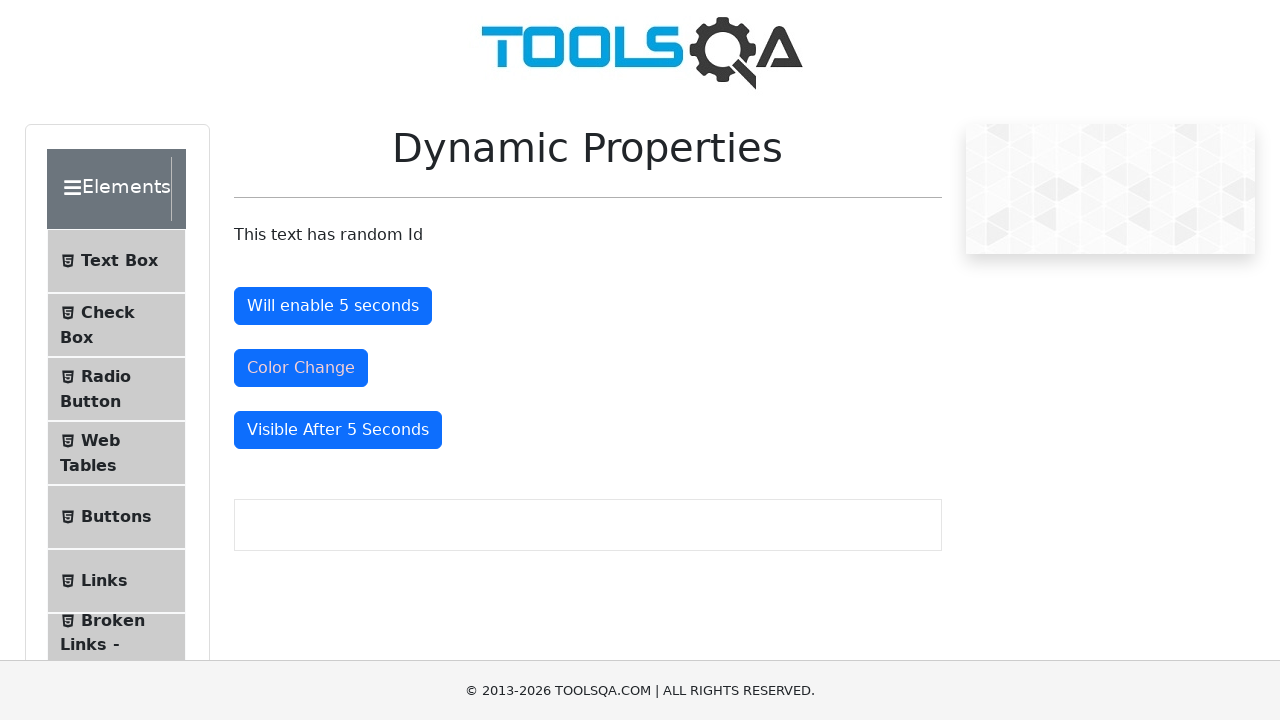

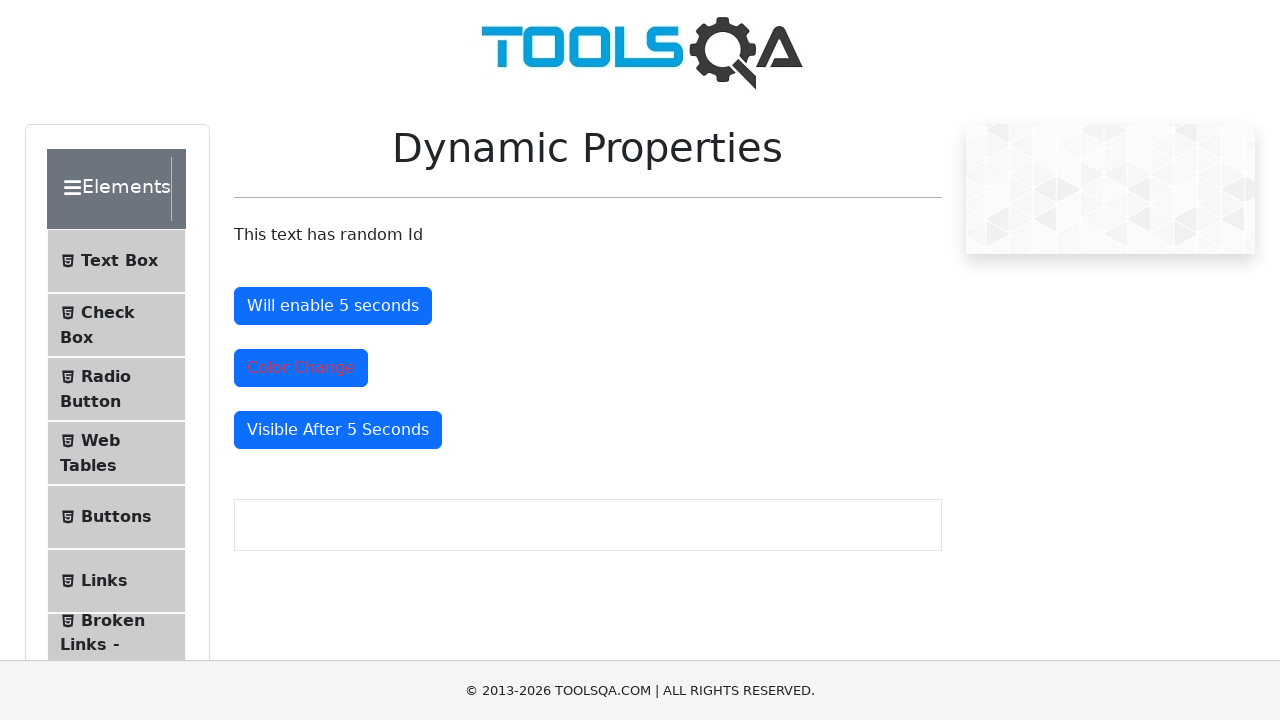